Tests pressing the TAB key using keyboard actions and verifies the page displays the correct key pressed message.

Starting URL: http://the-internet.herokuapp.com/key_presses

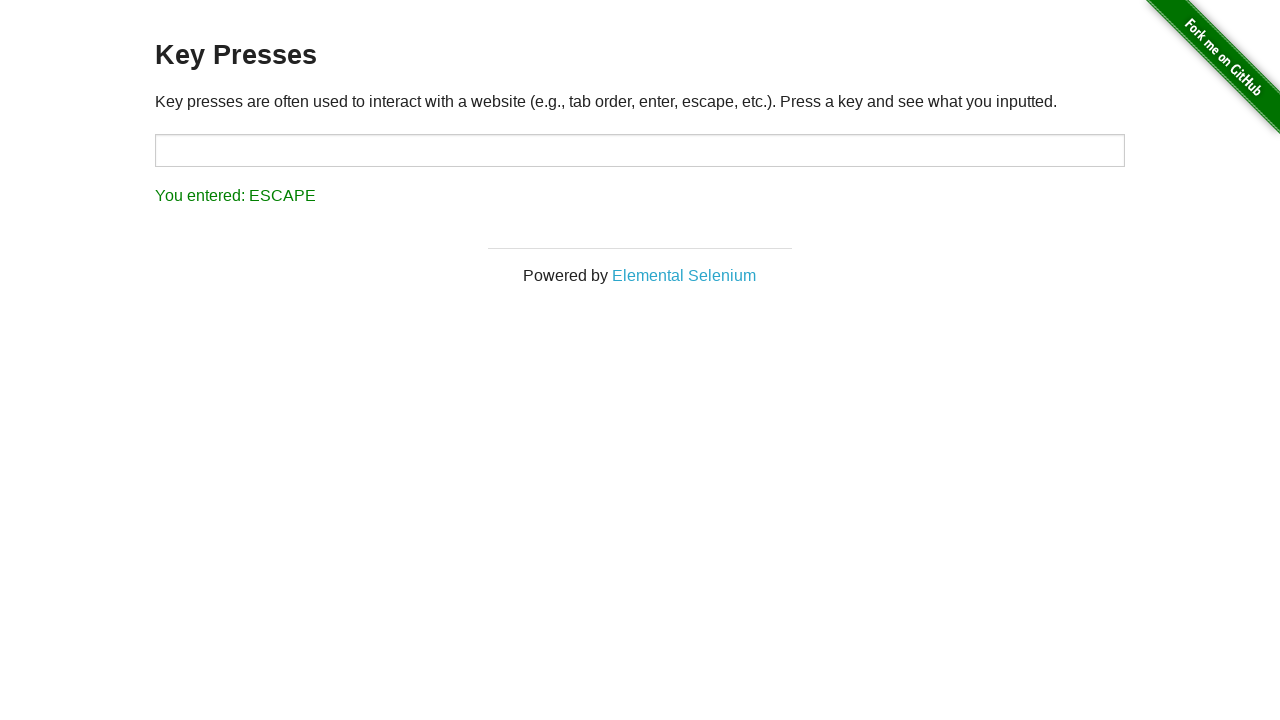

Pressed TAB key
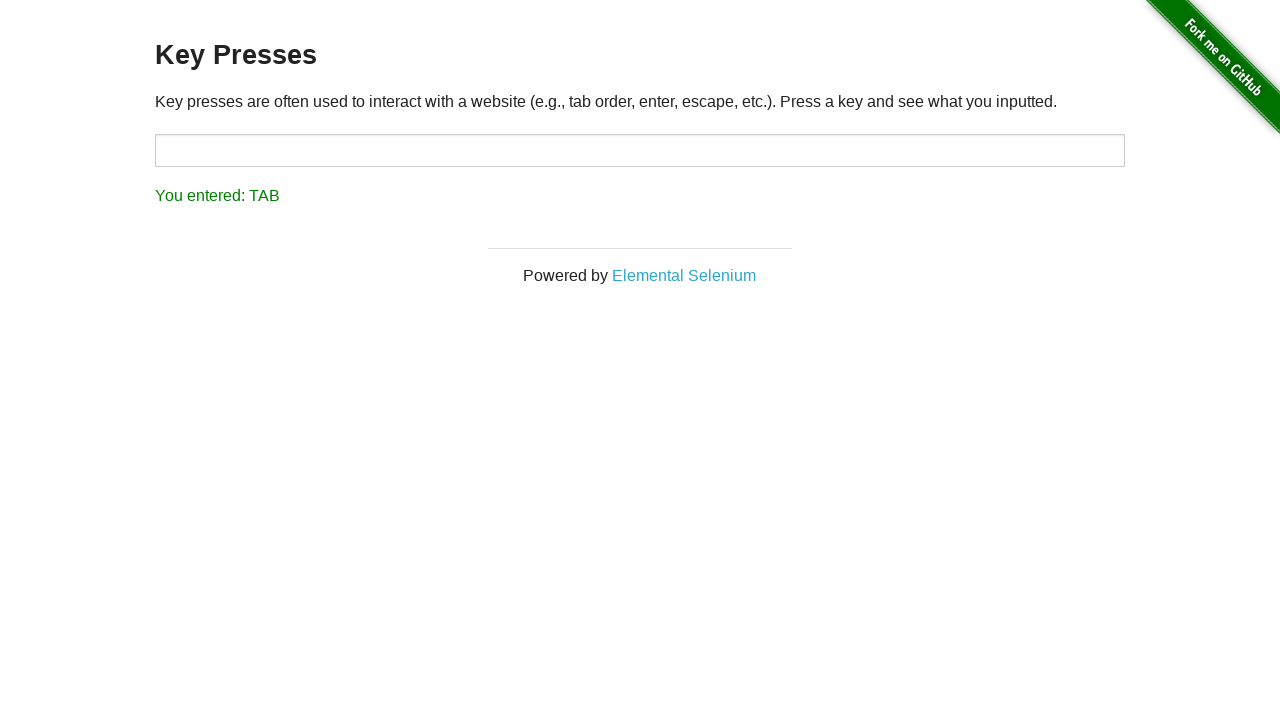

Result element loaded
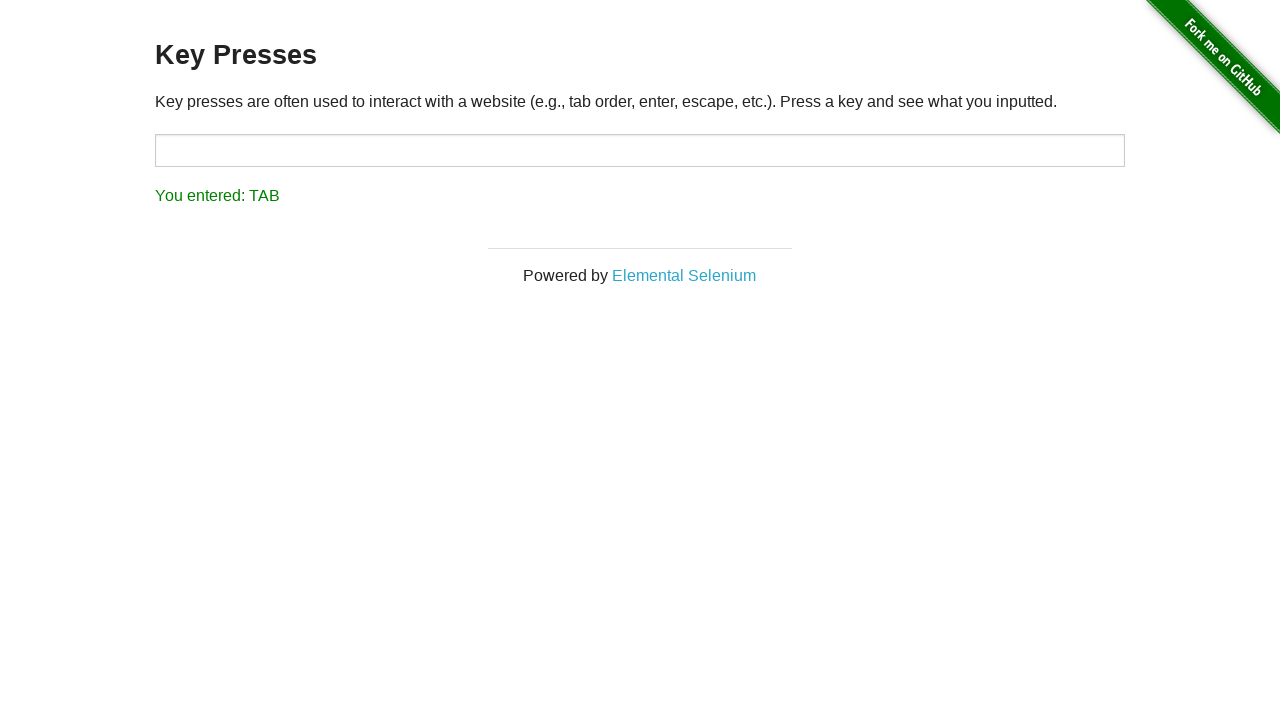

Retrieved result text content
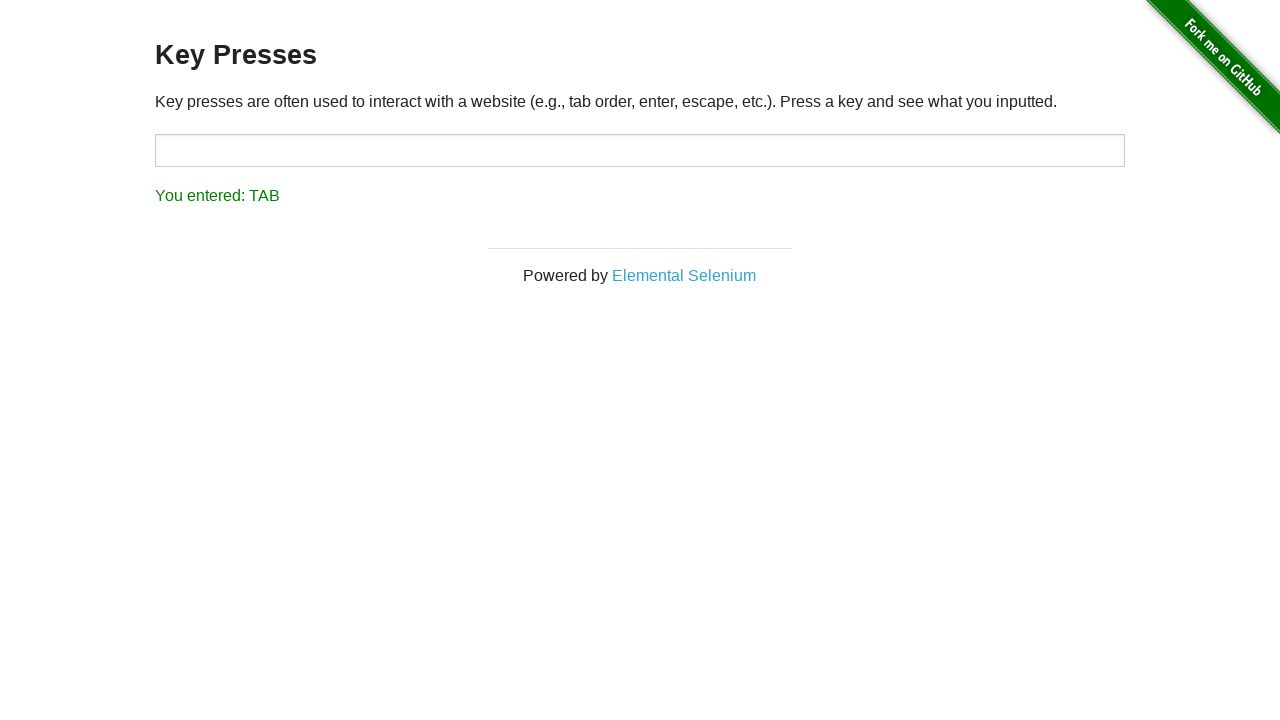

Verified result text displays 'You entered: TAB'
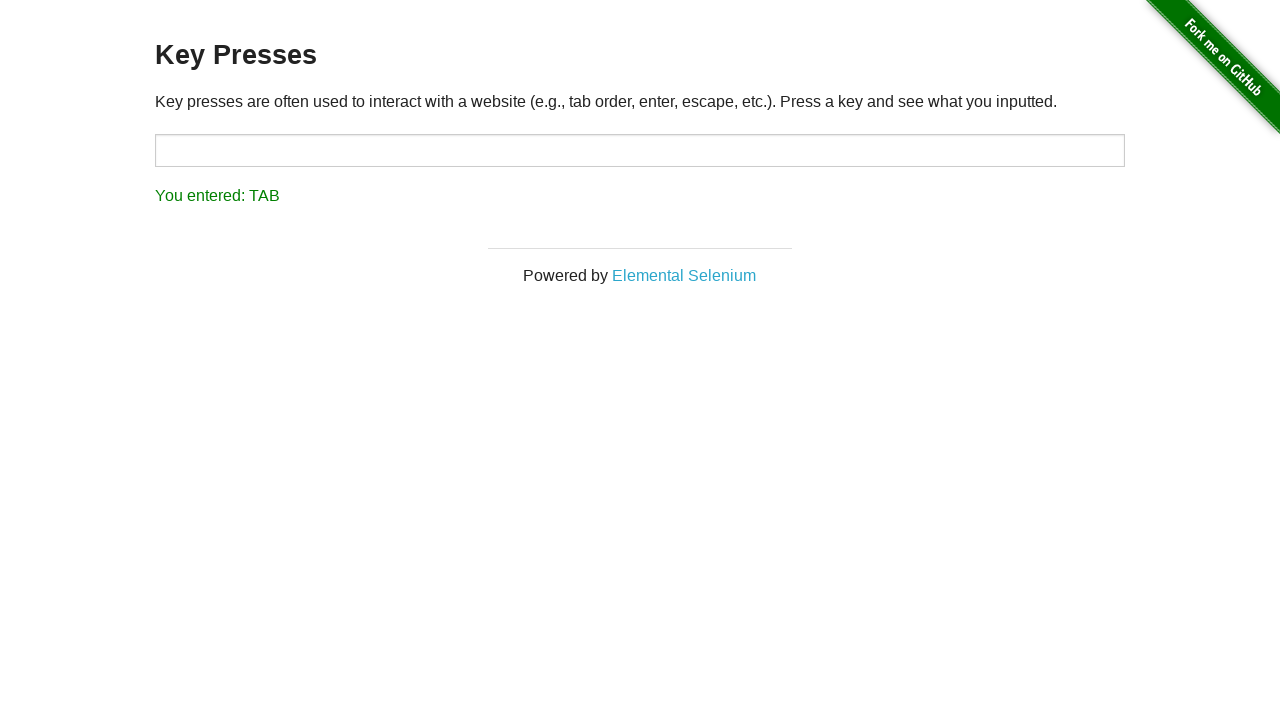

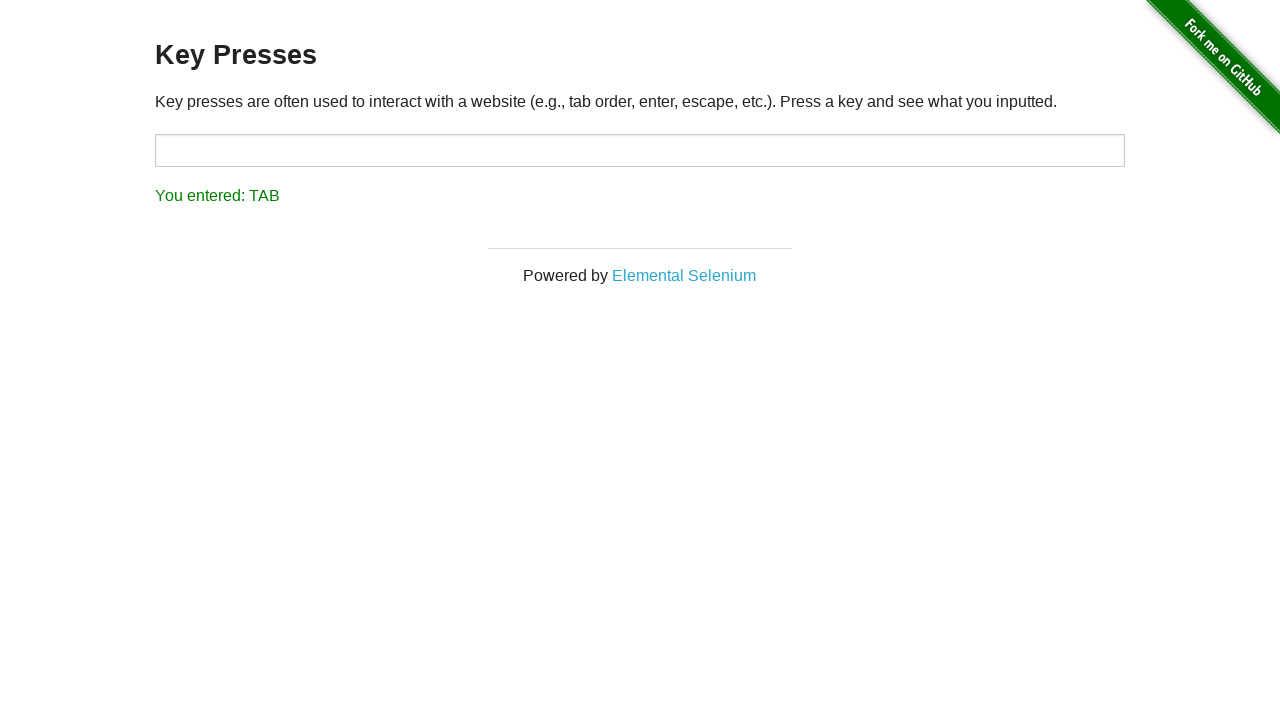